Tests dynamic element addition and removal by clicking the "Add Element" button multiple times and verifying the created delete buttons

Starting URL: http://the-internet.herokuapp.com/add_remove_elements/

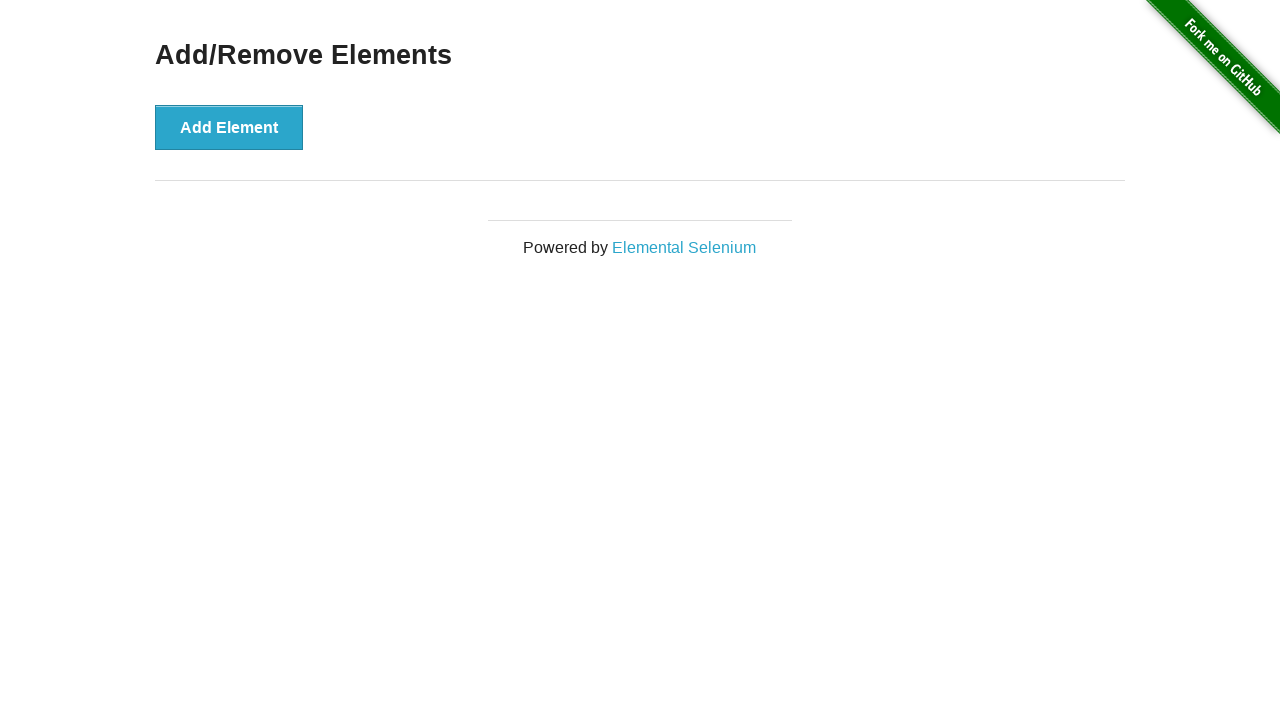

Navigated to the Add/Remove Elements page
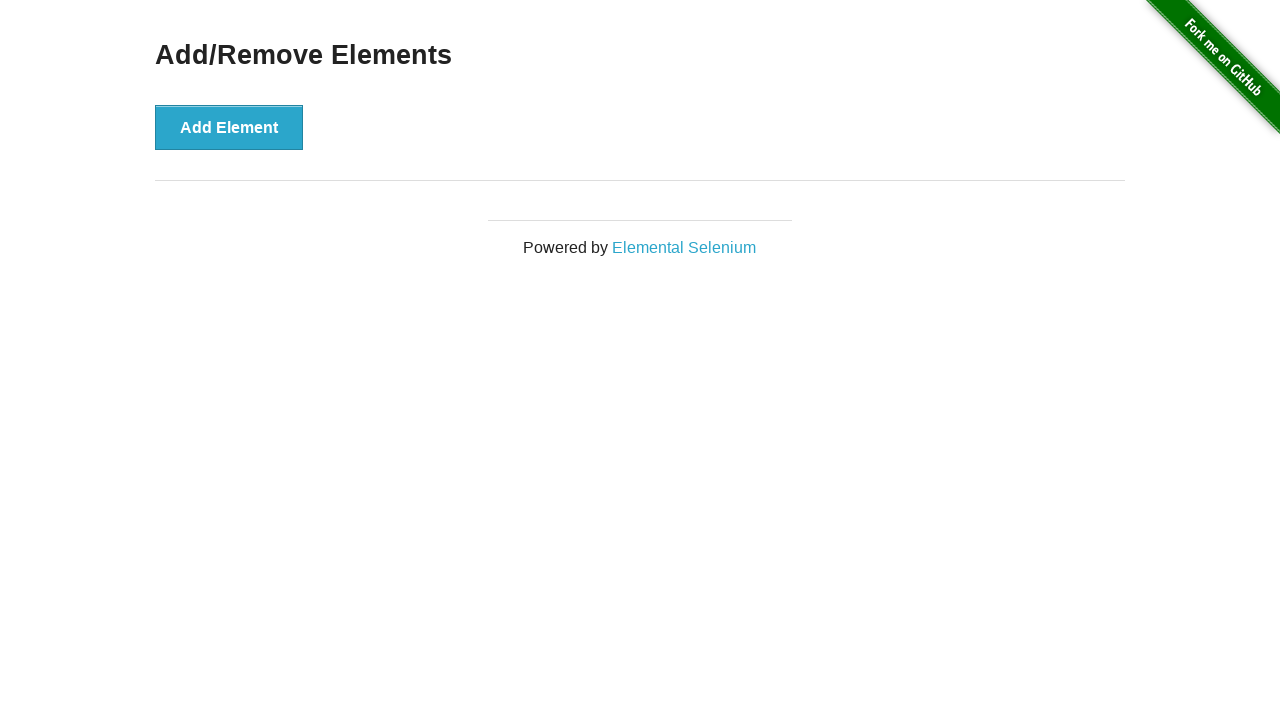

Clicked 'Add Element' button (iteration 1) at (229, 127) on xpath=//*[@id='content']/div/button
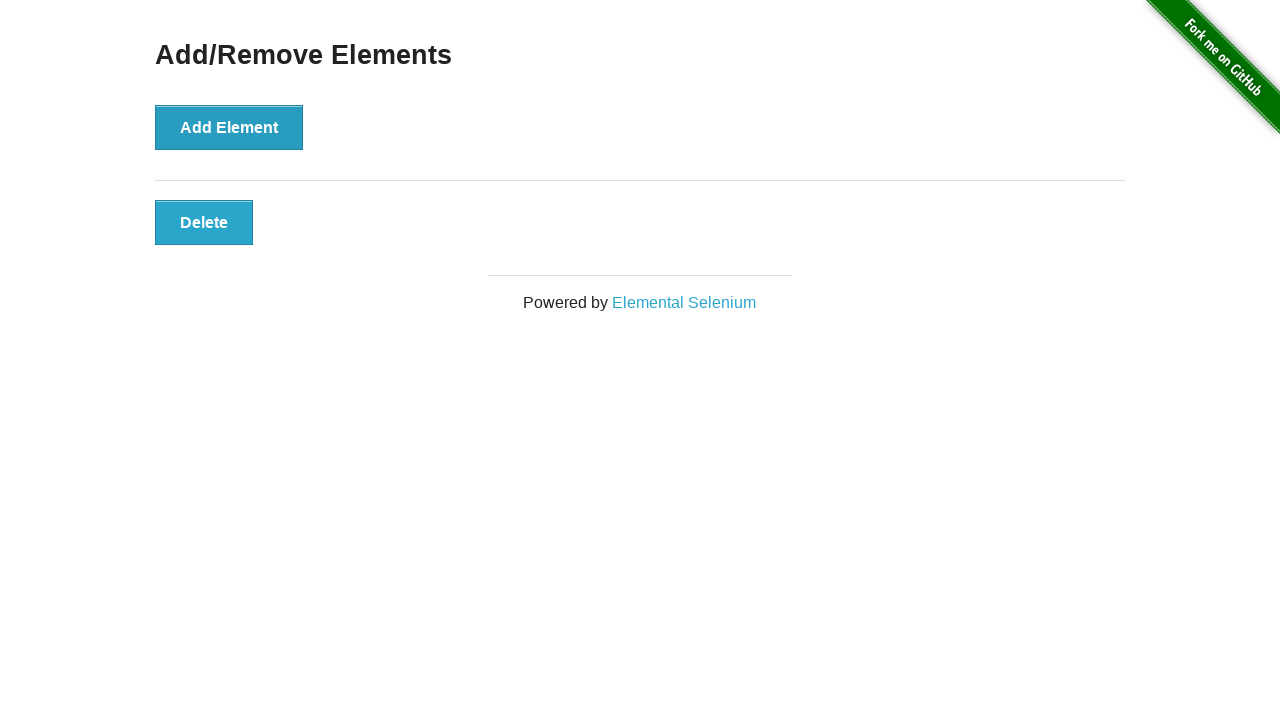

Clicked 'Add Element' button (iteration 2) at (229, 127) on xpath=//*[@id='content']/div/button
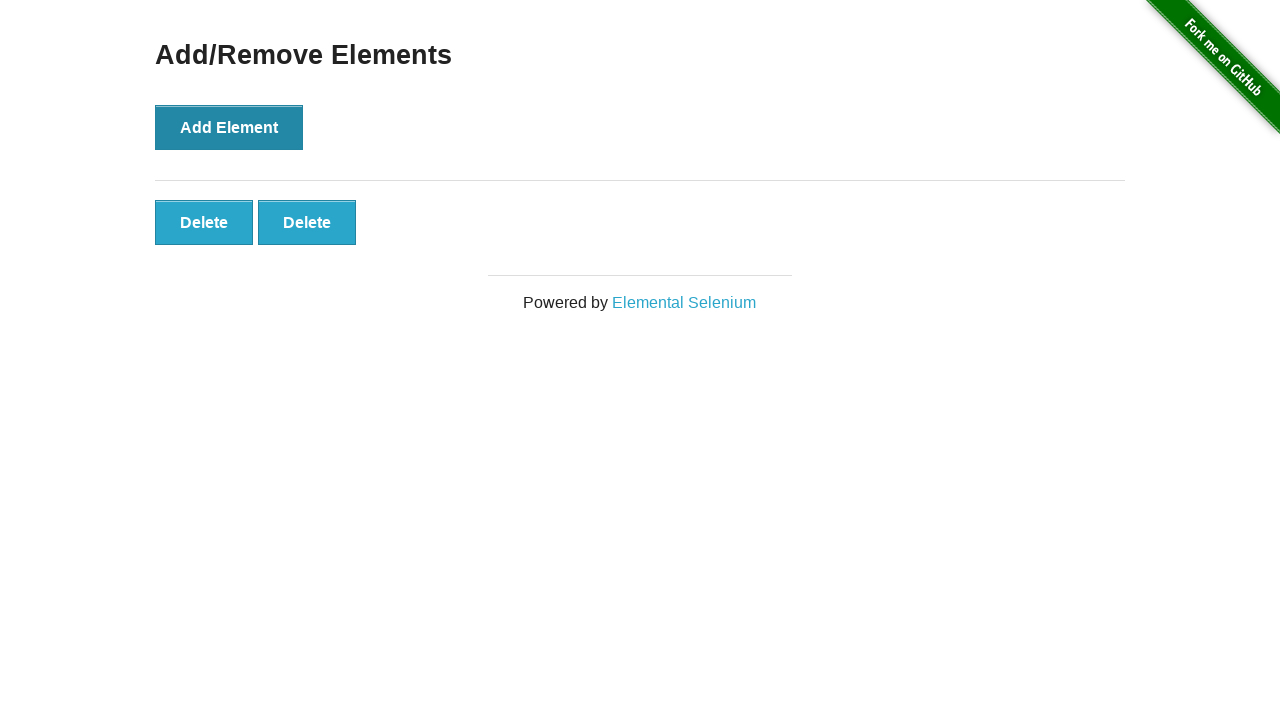

Clicked 'Add Element' button (iteration 3) at (229, 127) on xpath=//*[@id='content']/div/button
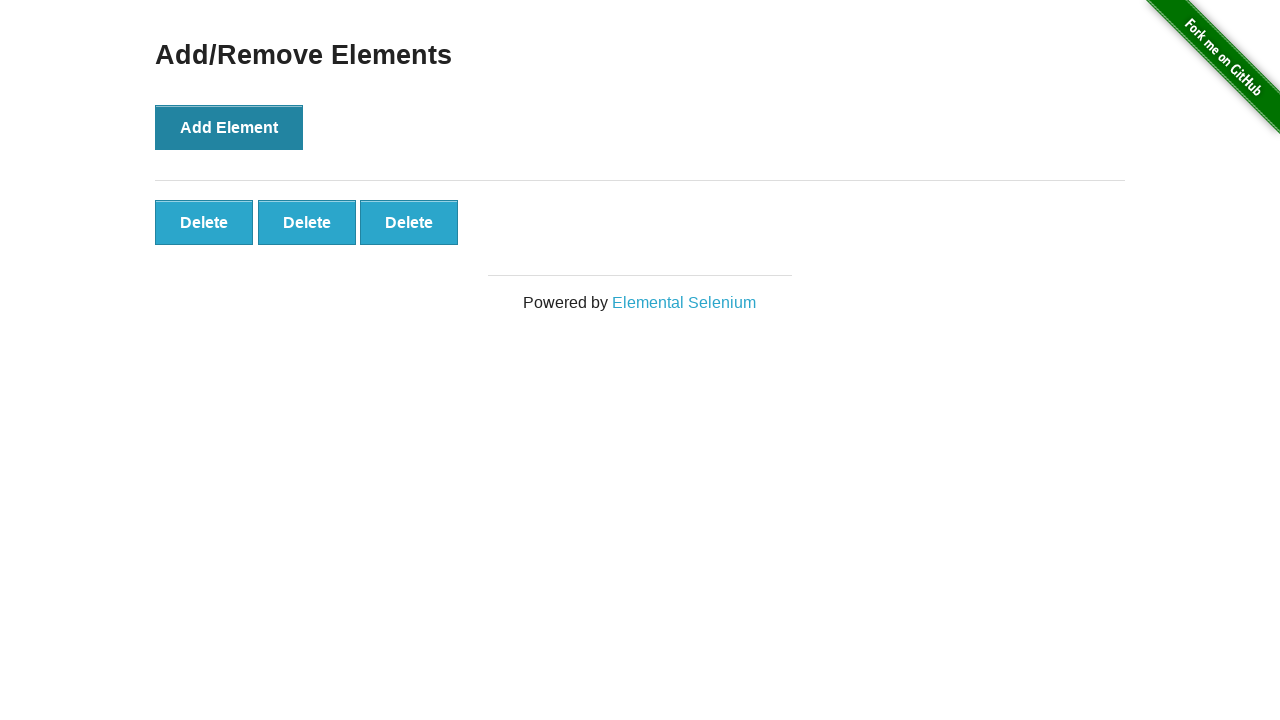

Waited for third delete button to be available
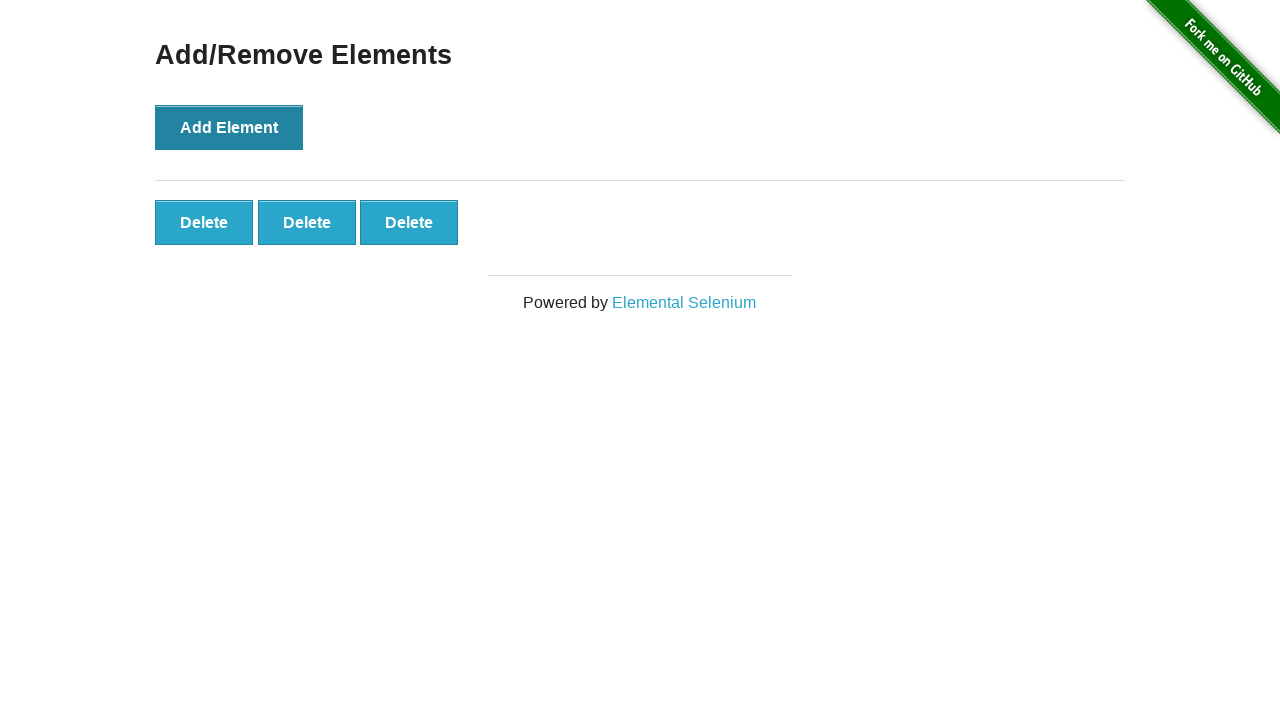

Waited for delete buttons with 'added' class to be available
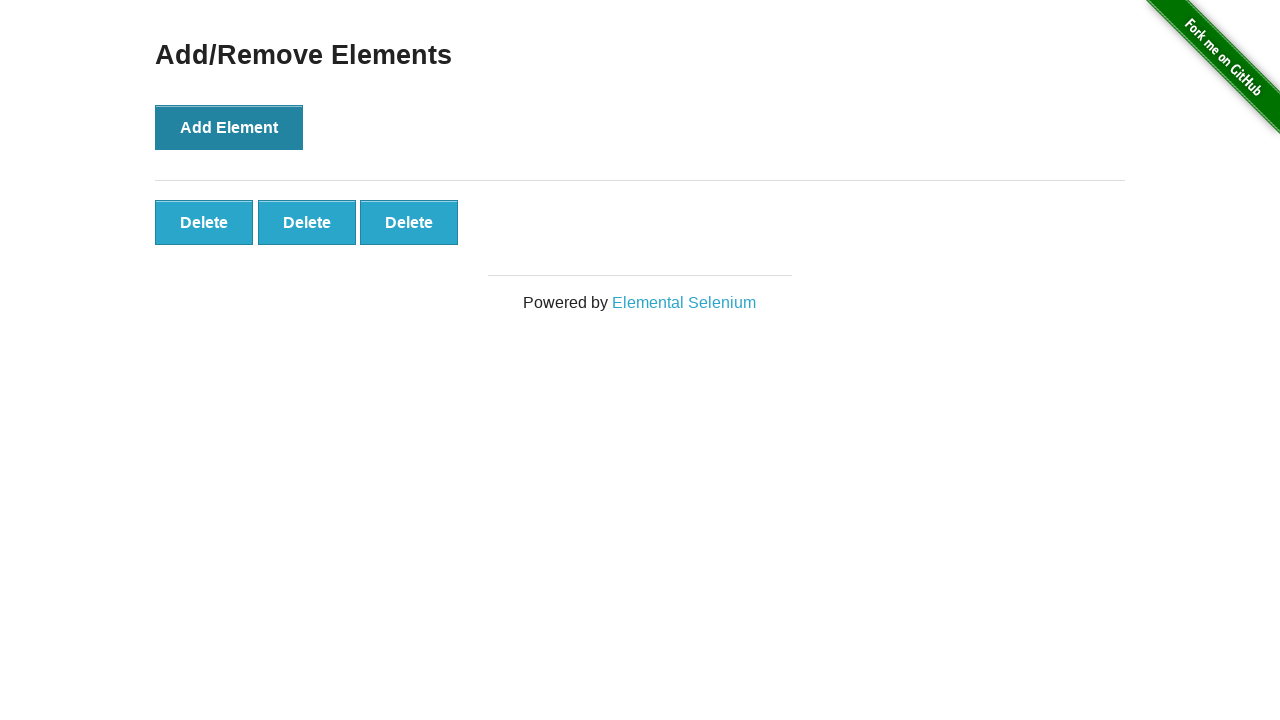

Verified delete button with 'manually' class and 'Delete' text is present
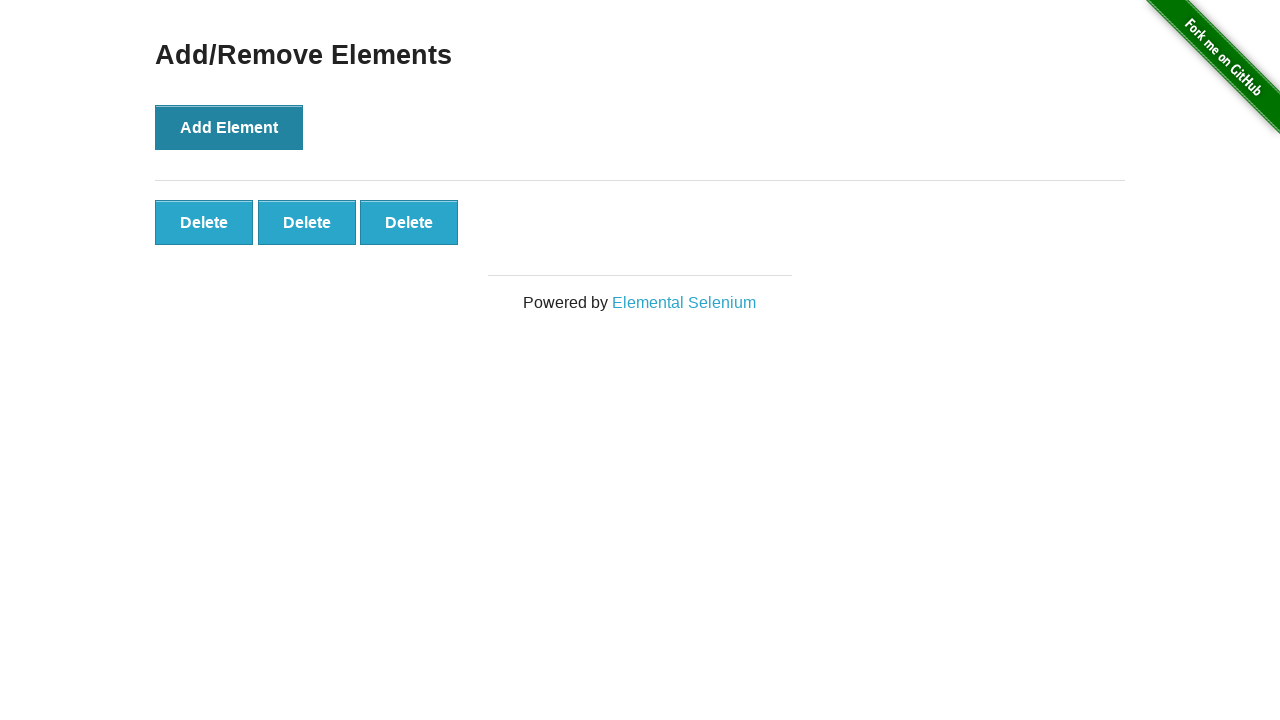

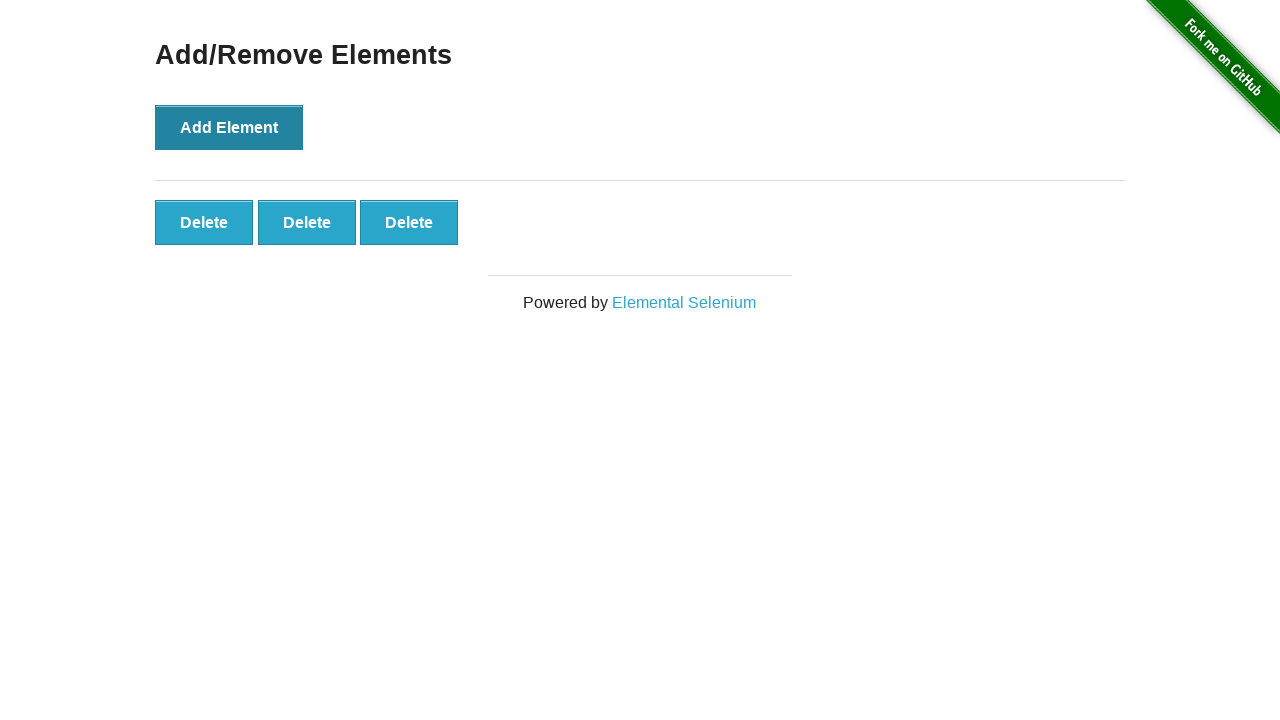